Tests JavaScript alert handling by triggering different types of alerts (simple alert, confirm dialog, and prompt) and interacting with them through accept, dismiss, and text input

Starting URL: https://the-internet.herokuapp.com/javascript_alerts

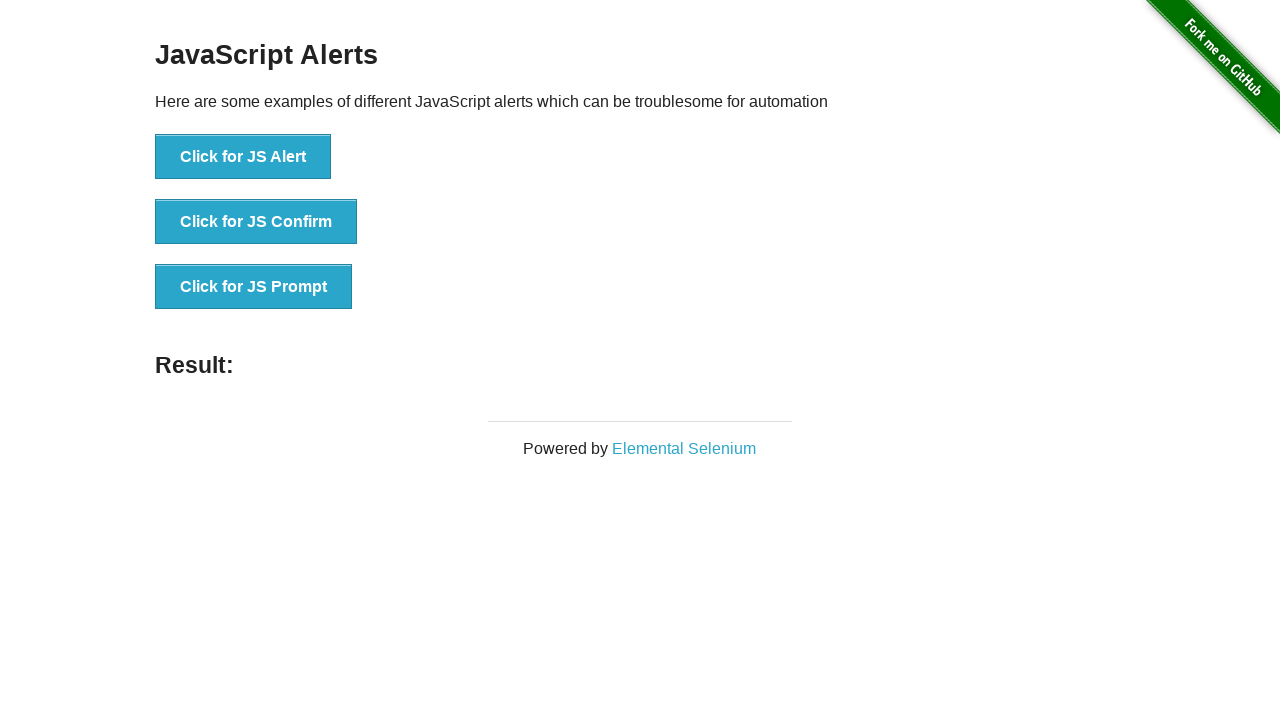

Clicked button to trigger JavaScript alert at (243, 157) on text='Click for JS Alert'
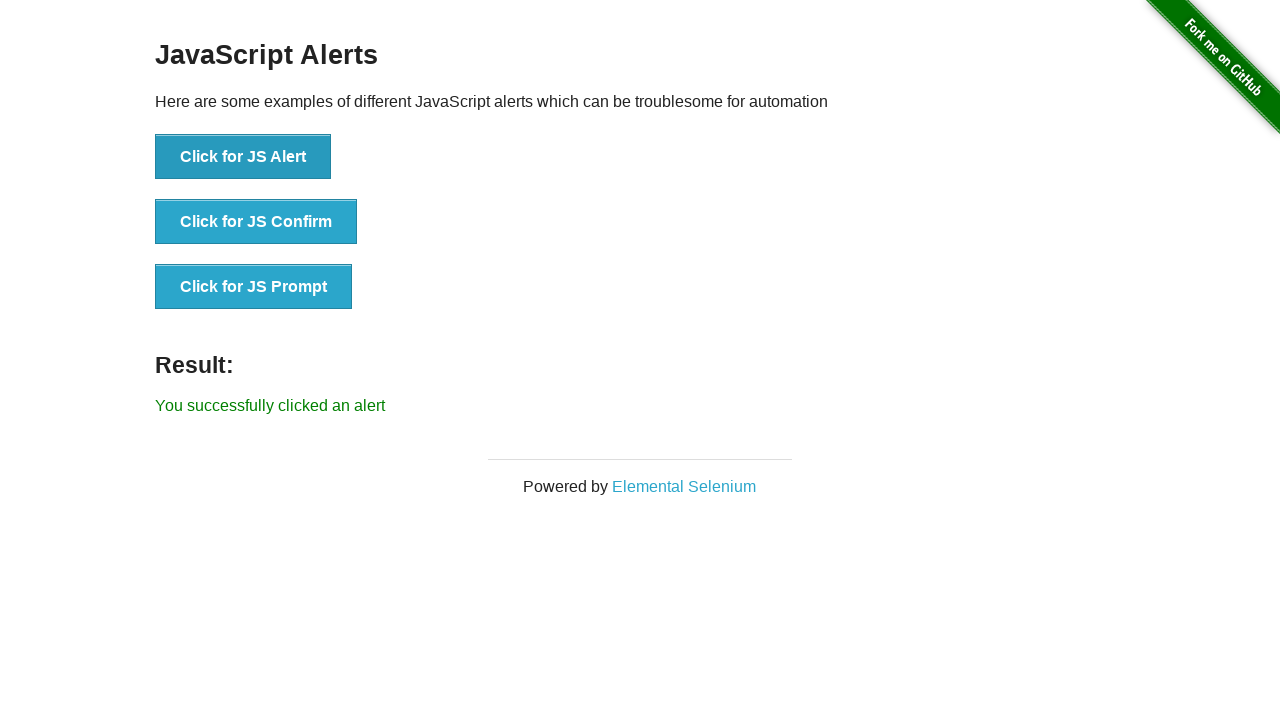

Set up dialog handler to accept alerts
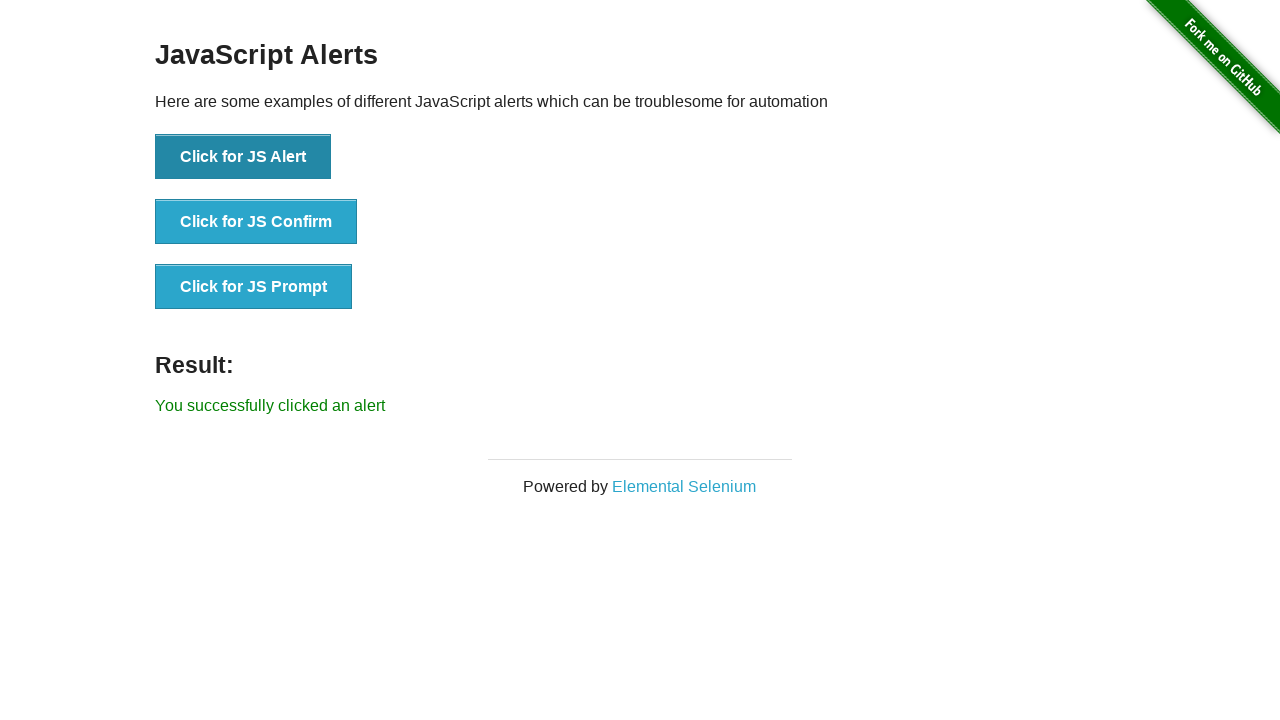

Waited for visual feedback after accepting alert
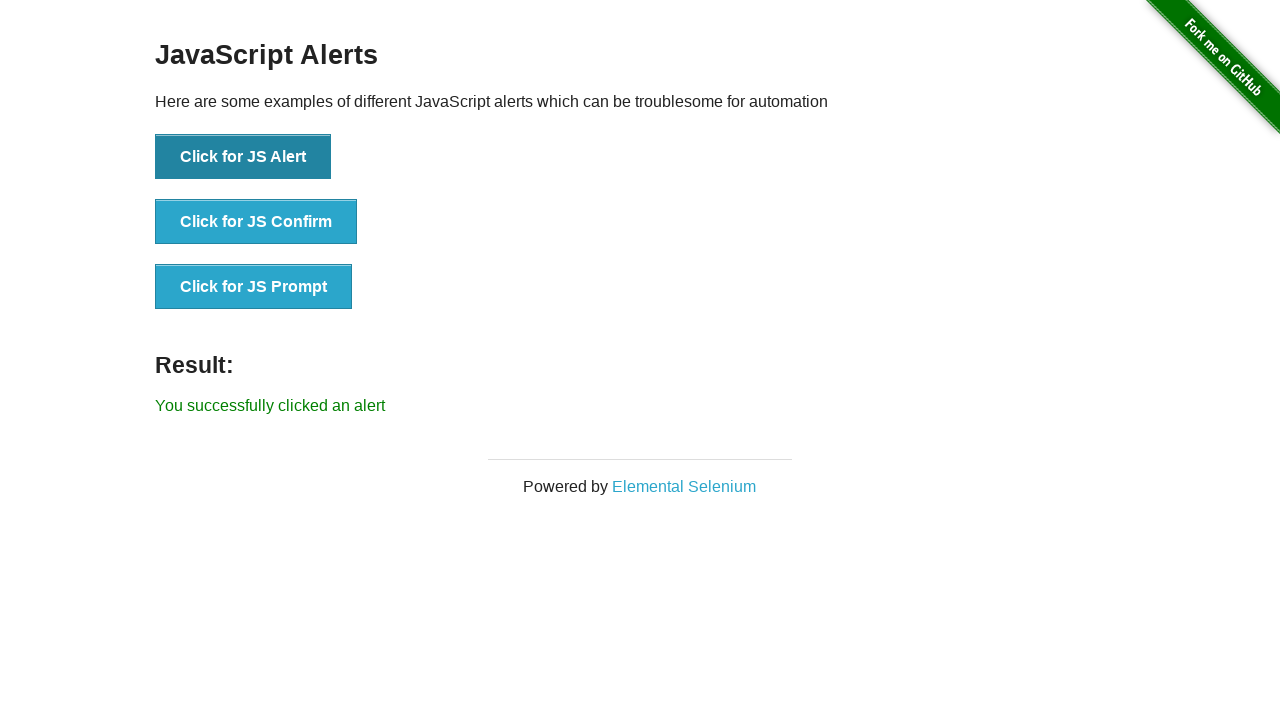

Clicked button to trigger JavaScript confirm dialog at (256, 222) on text='Click for JS Confirm'
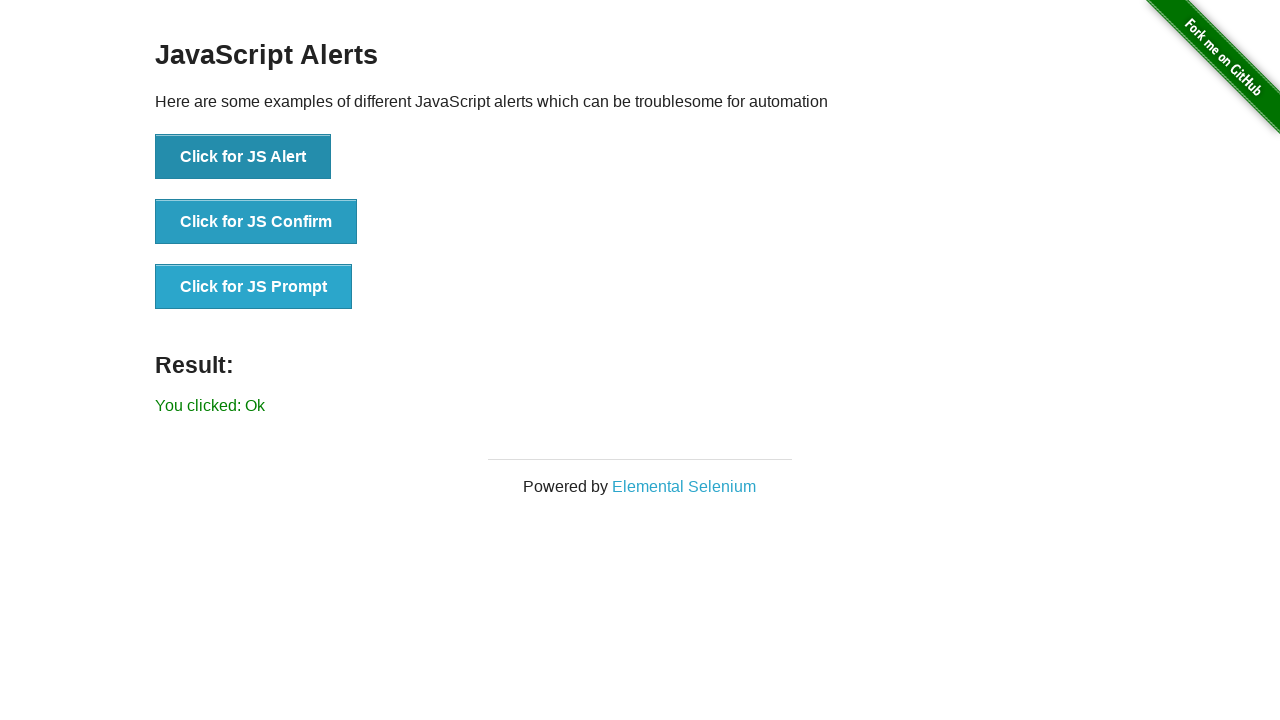

Waited for visual feedback after confirming dialog
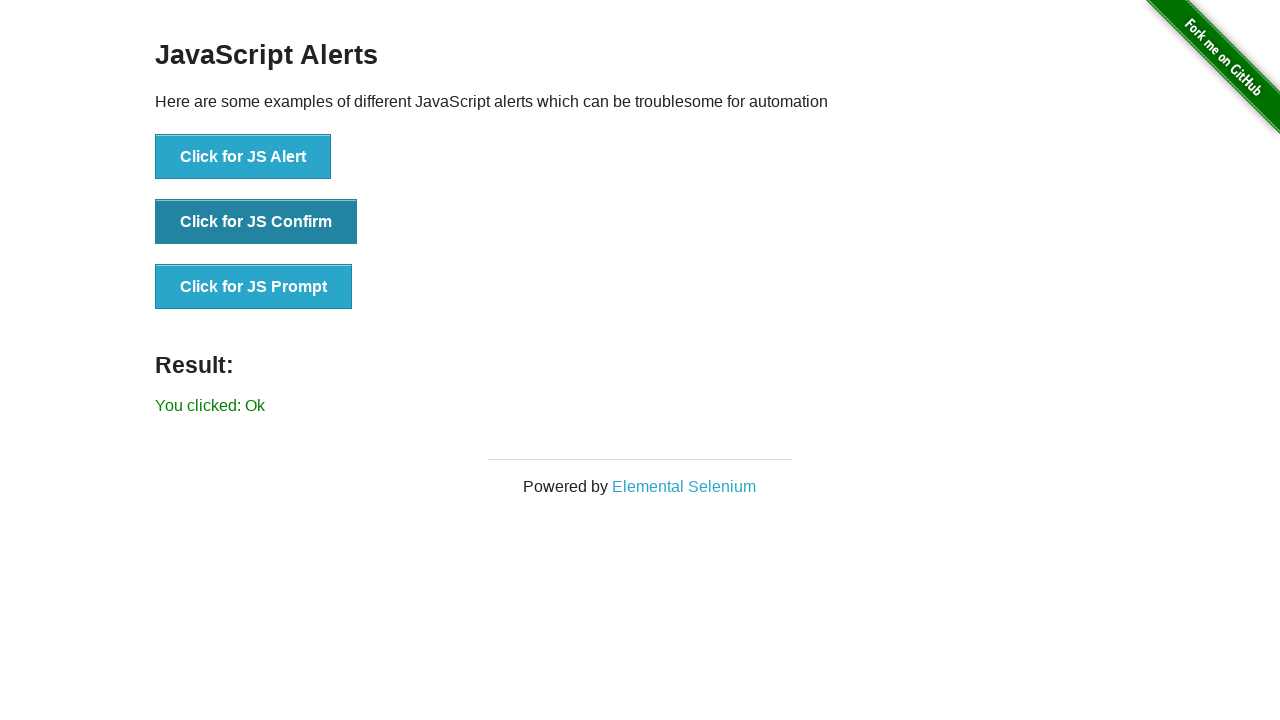

Clicked button to trigger second JavaScript confirm dialog at (256, 222) on text='Click for JS Confirm'
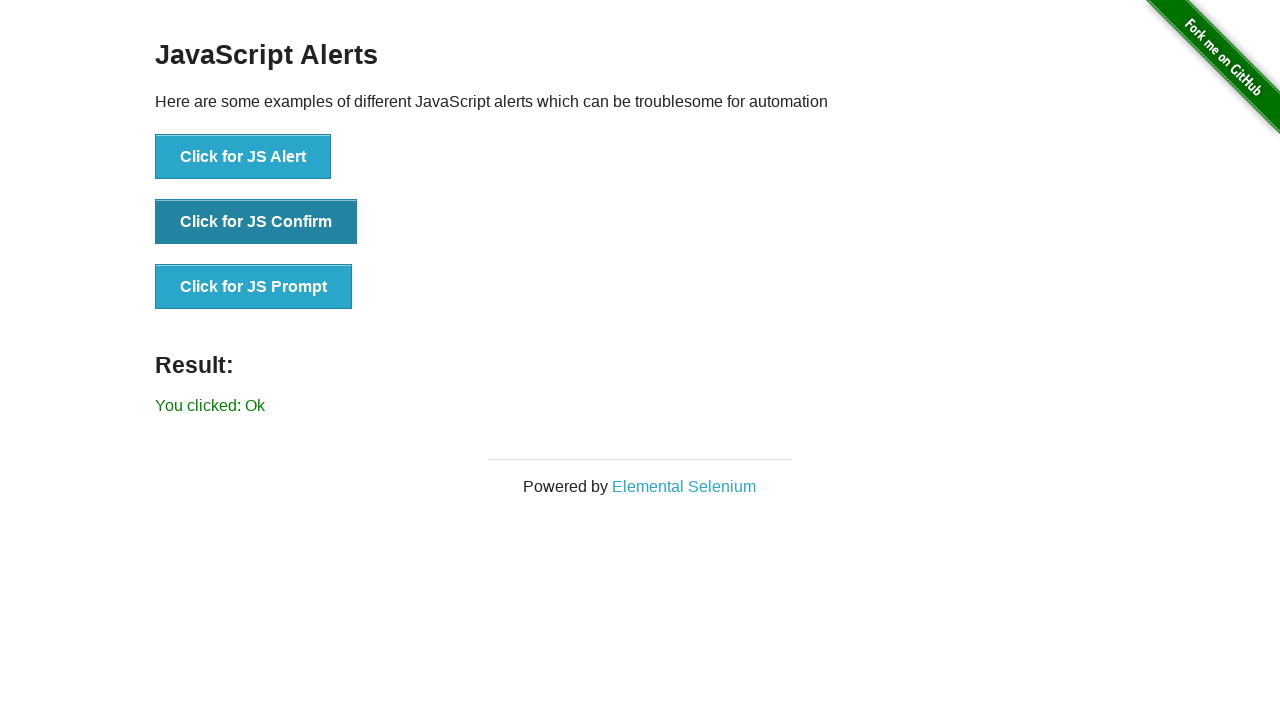

Set up dialog handler to dismiss alerts
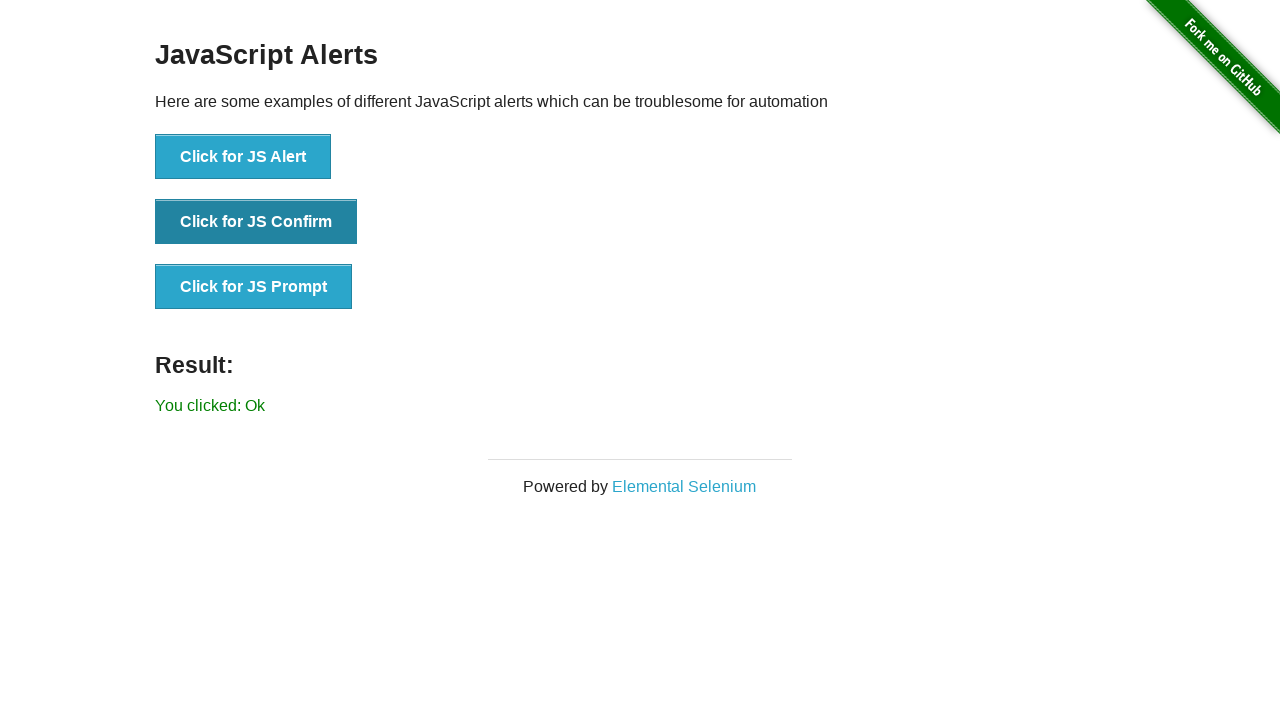

Waited for visual feedback after dismissing dialog
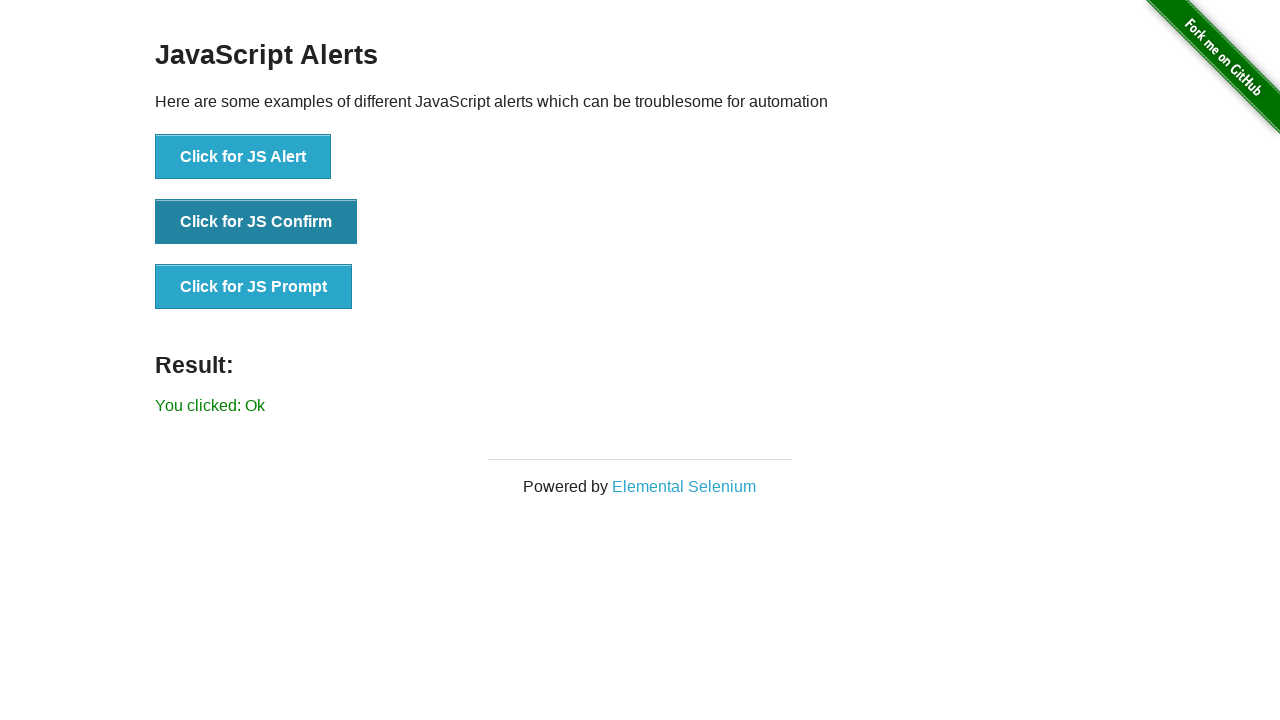

Clicked button to trigger JavaScript prompt dialog at (254, 287) on text='Click for JS Prompt'
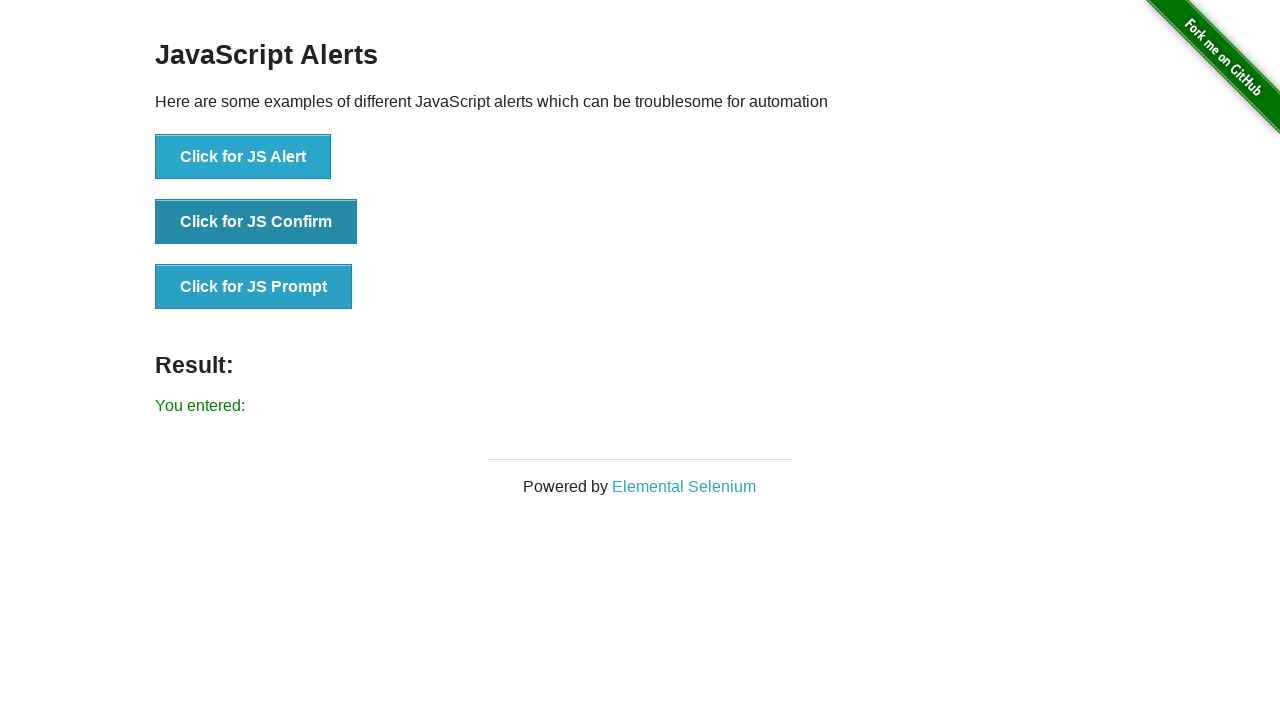

Set up dialog handler to accept prompt with text input 'Accepting the alert'
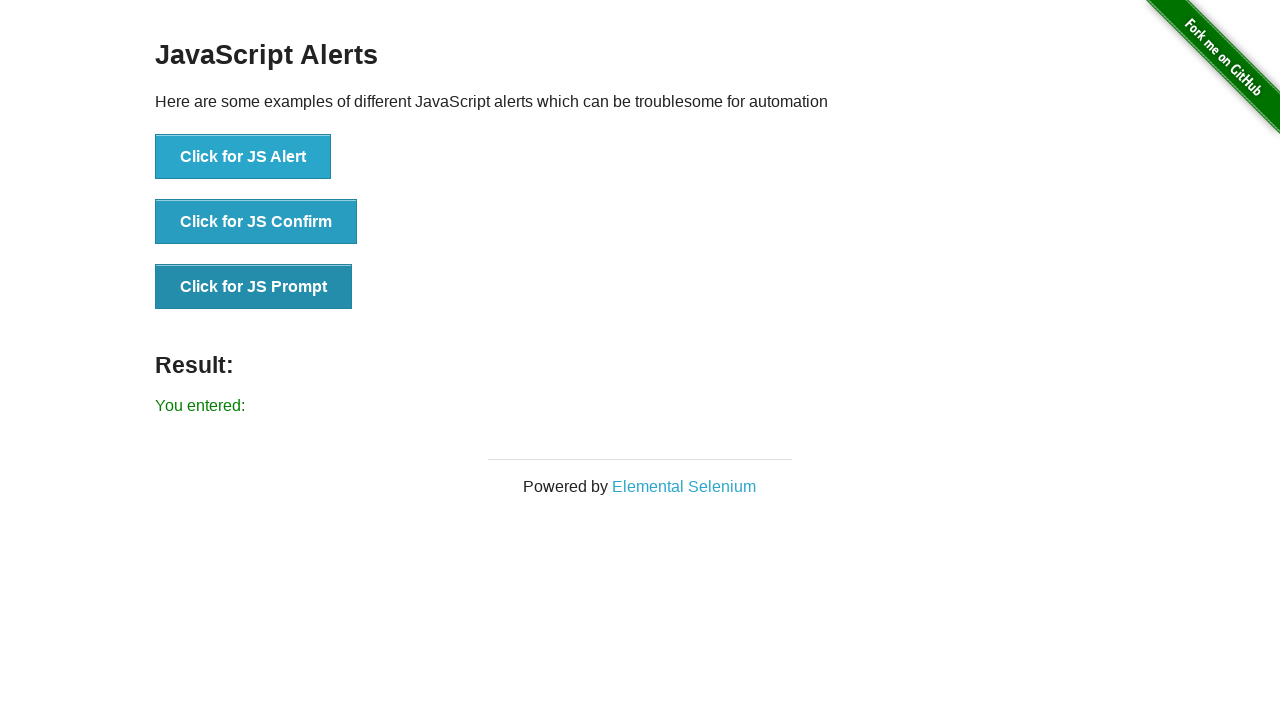

Waited for visual feedback after accepting prompt with text
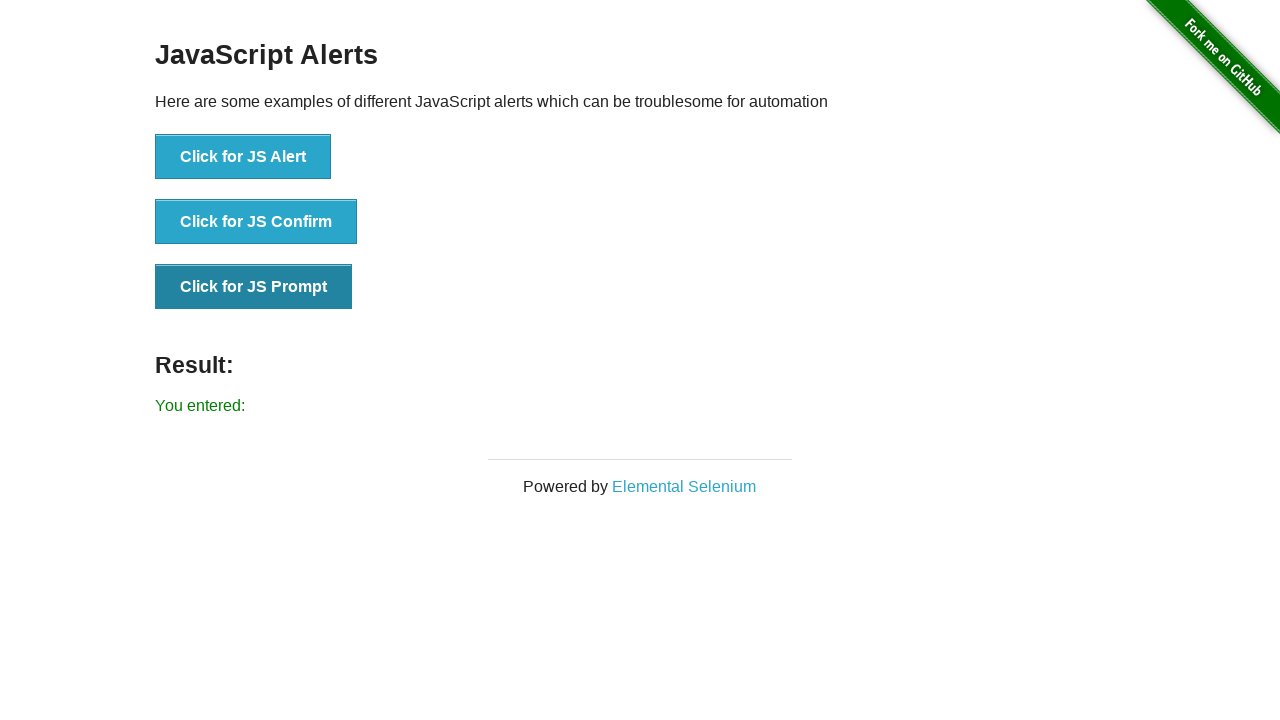

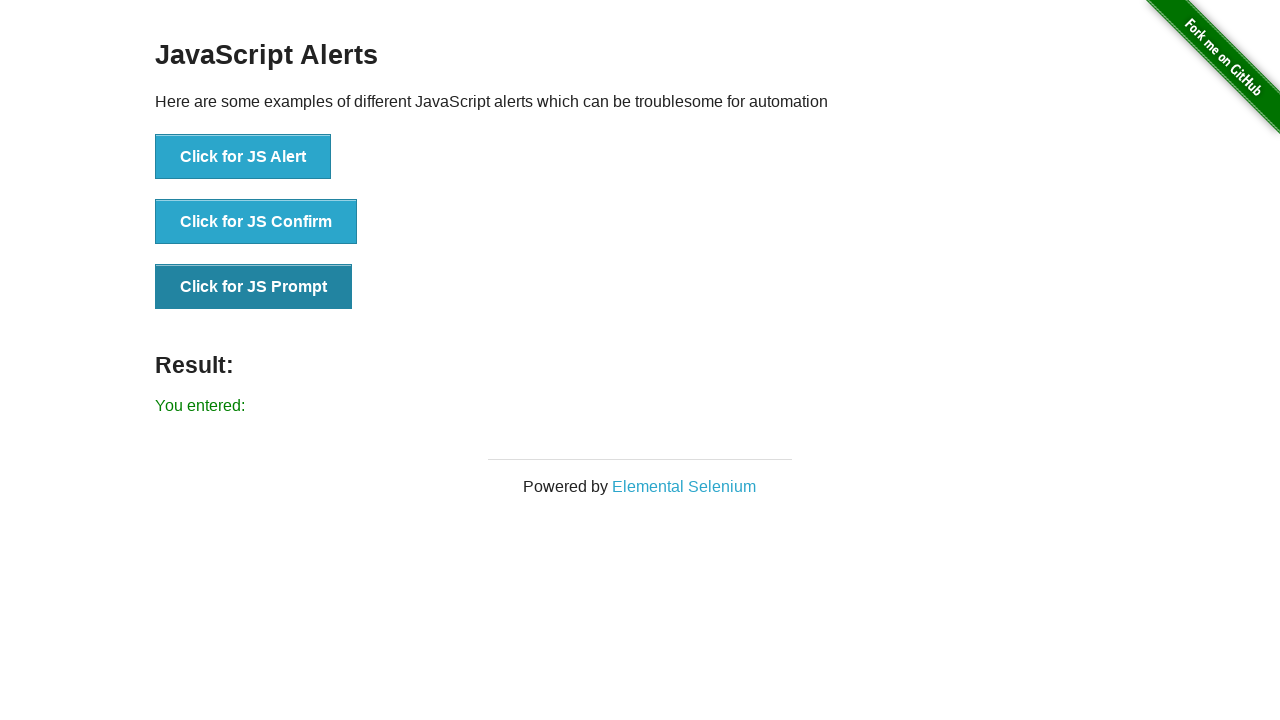